Tests page scrolling functionality by scrolling down and up using PAGE_DOWN and PAGE_UP keys multiple times, including a loop with pauses between scrolls.

Starting URL: https://techproeducation.com

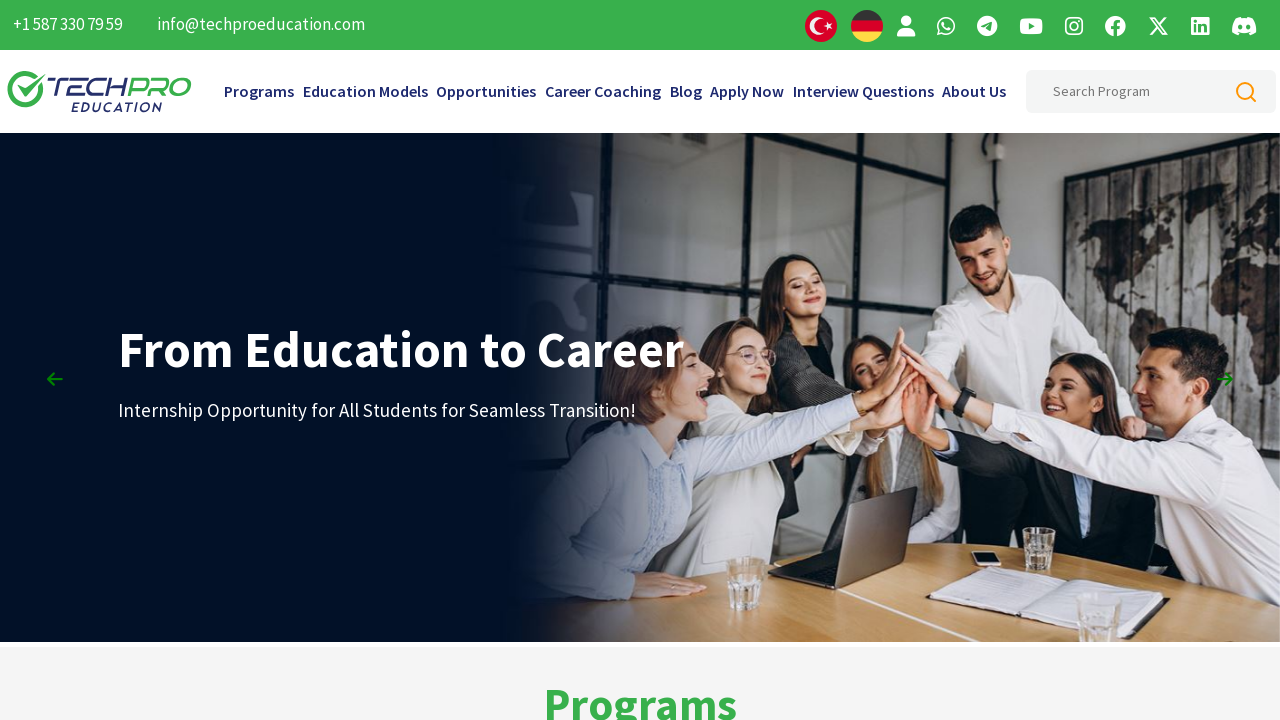

Scrolled down using PAGE_DOWN key (1st scroll)
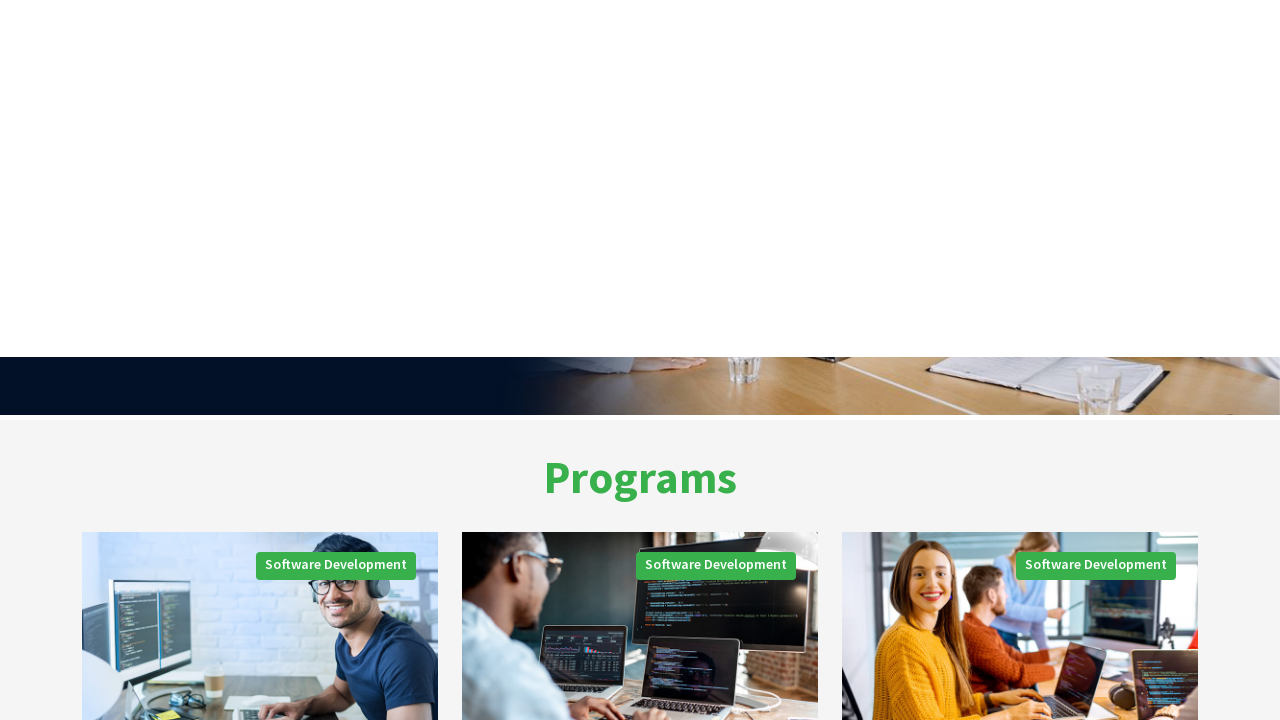

Scrolled down using PAGE_DOWN key (2nd scroll)
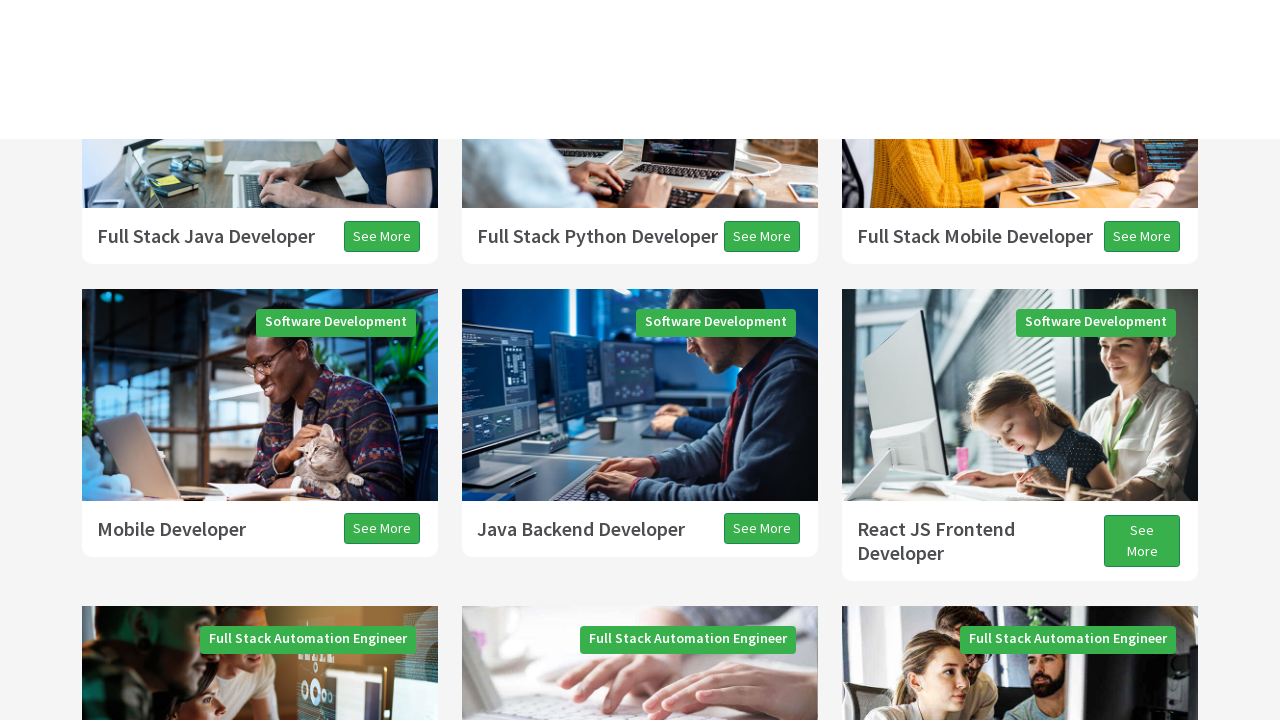

Scrolled down using PAGE_DOWN key (3rd scroll)
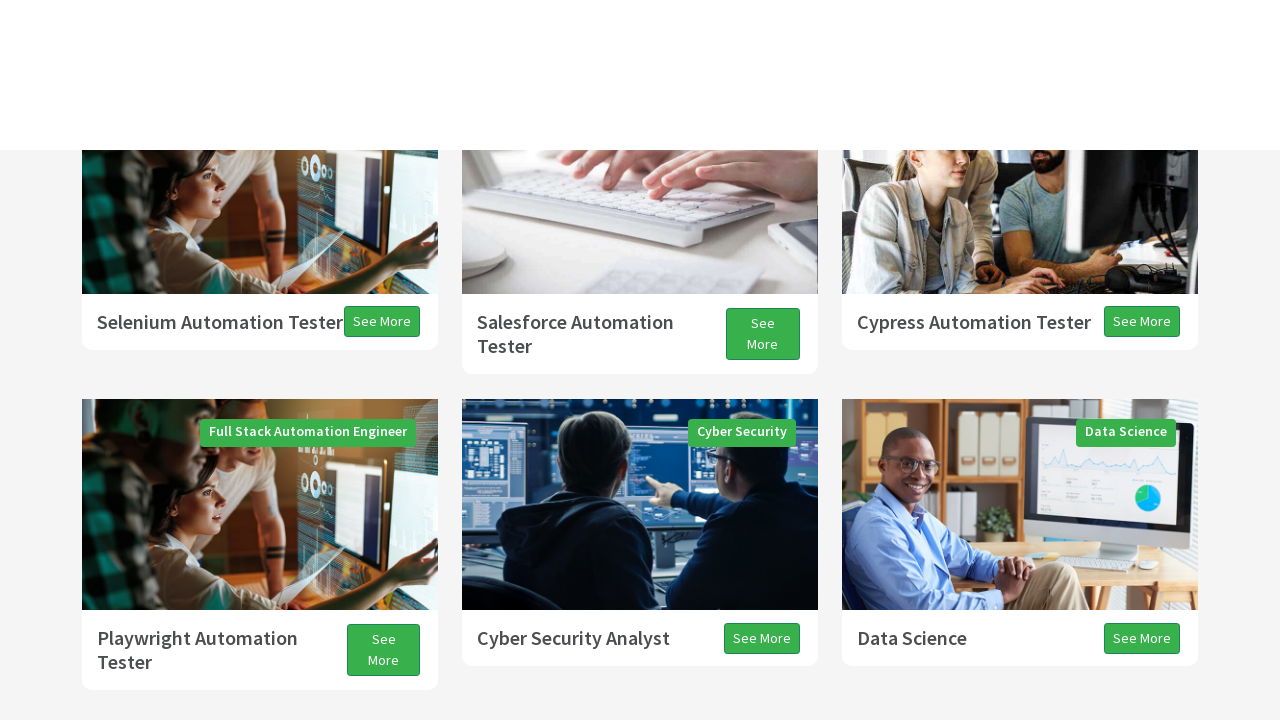

Scrolled up using PAGE_UP key (1st scroll)
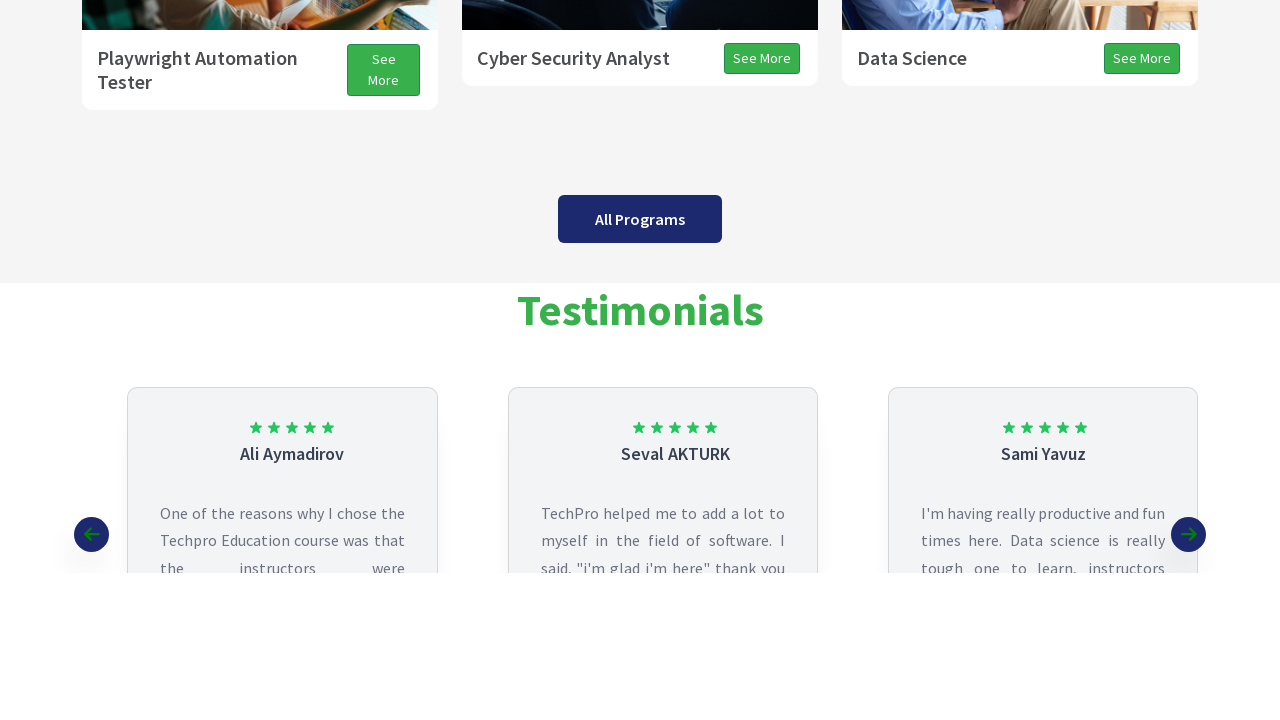

Scrolled up using PAGE_UP key (2nd scroll)
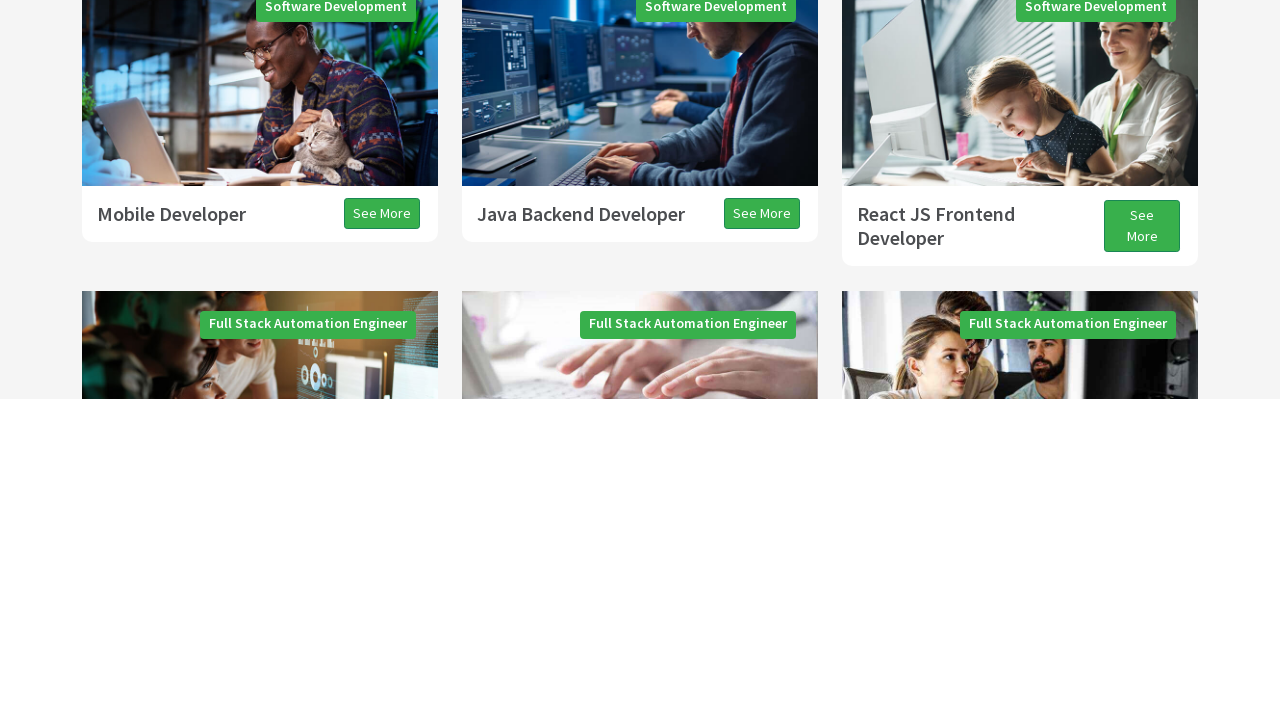

Scrolled up using PAGE_UP key (3rd scroll)
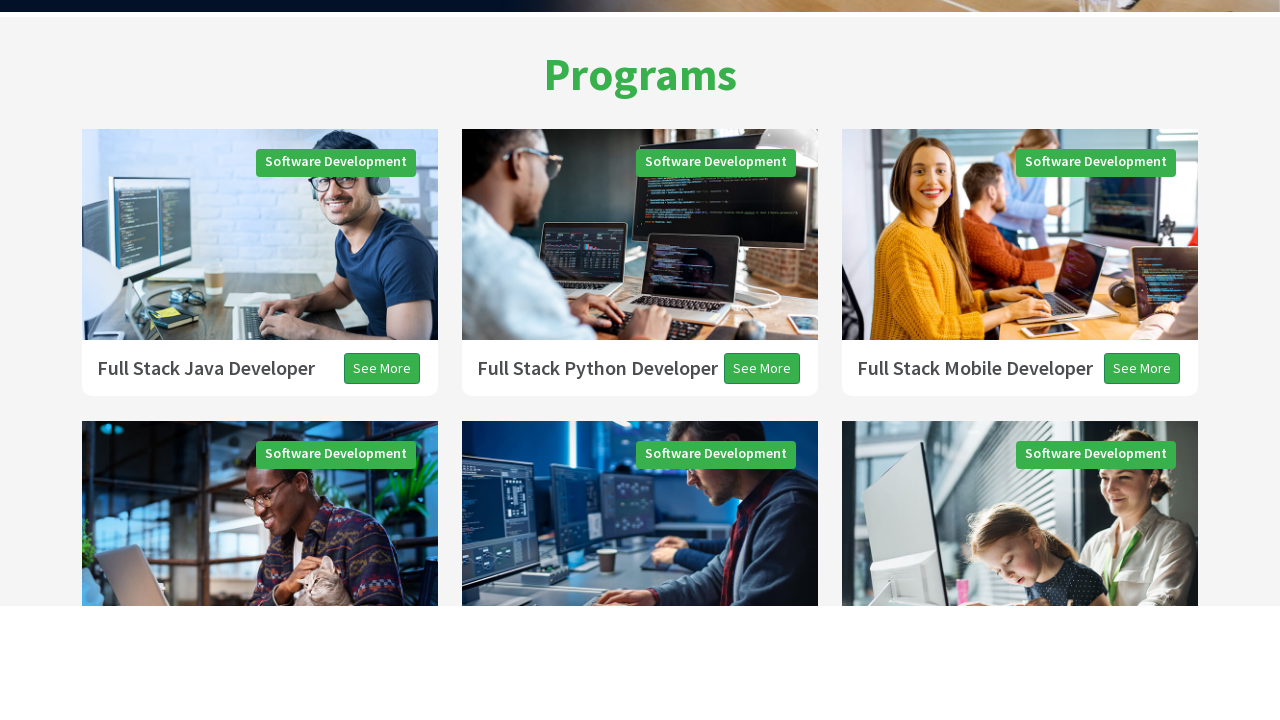

Scrolled down using PAGE_DOWN key with pause (iteration 1/5)
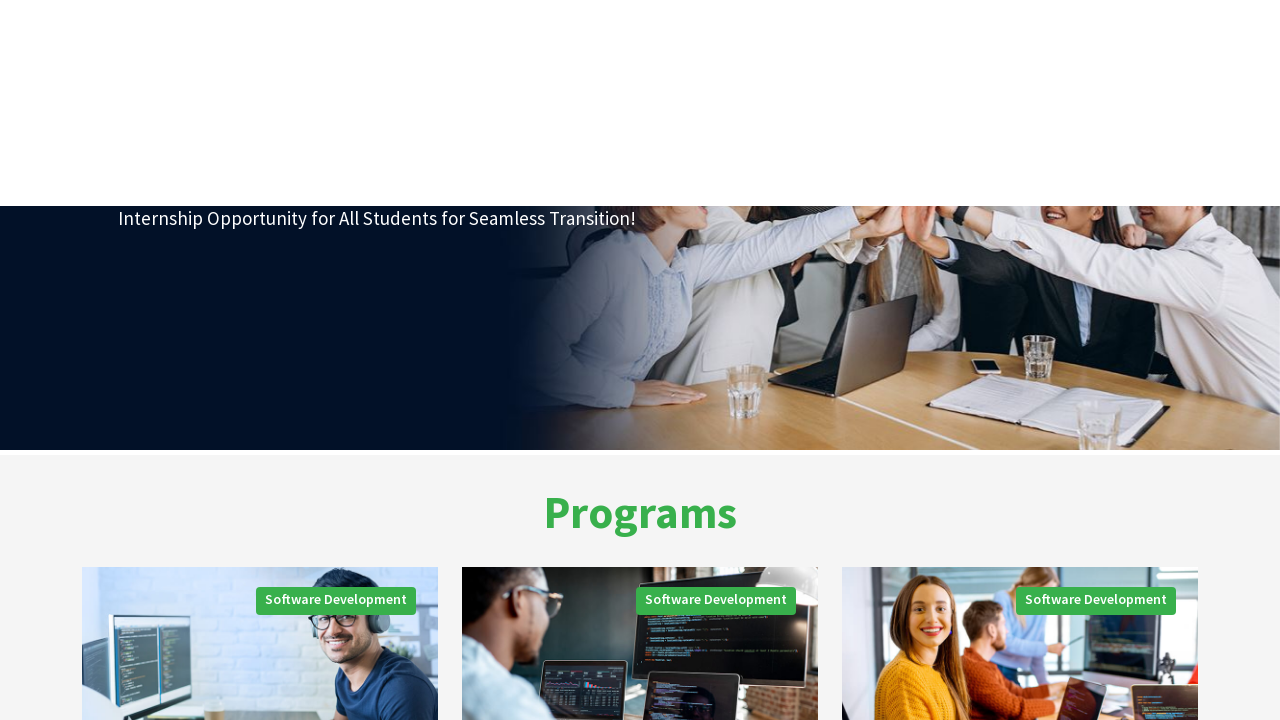

Waited 1 second after scroll (iteration 1/5)
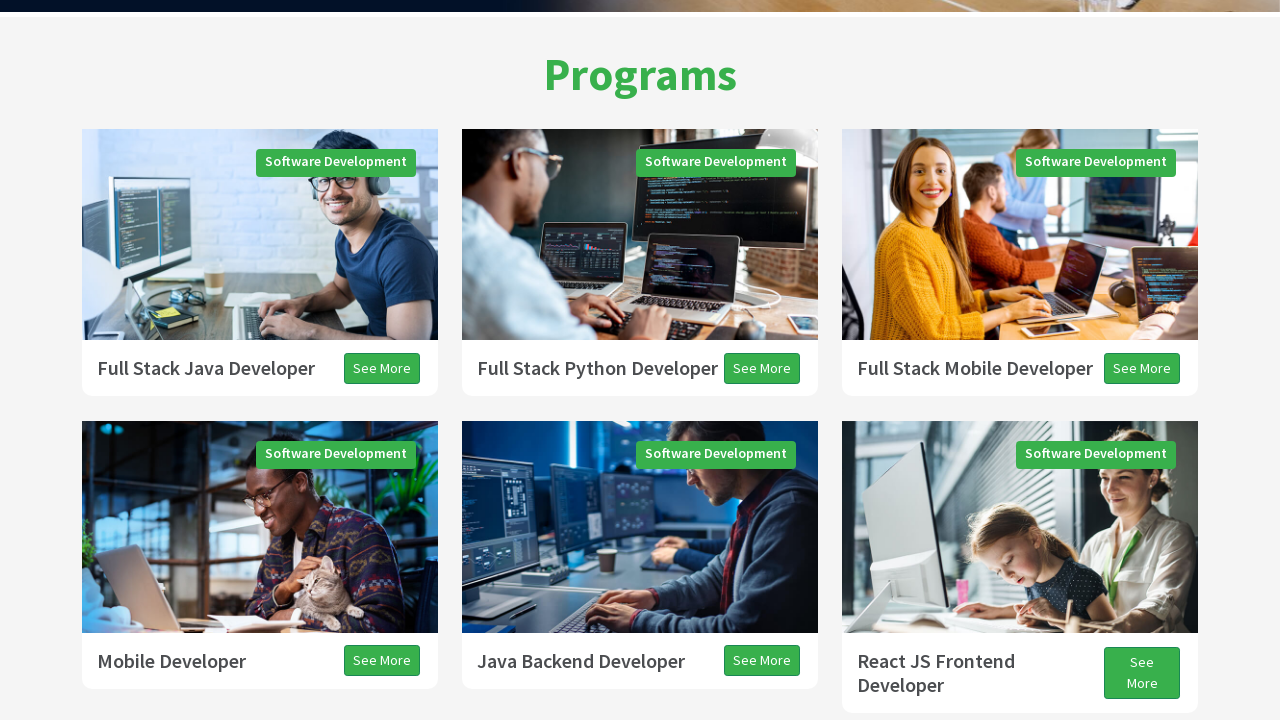

Scrolled down using PAGE_DOWN key with pause (iteration 2/5)
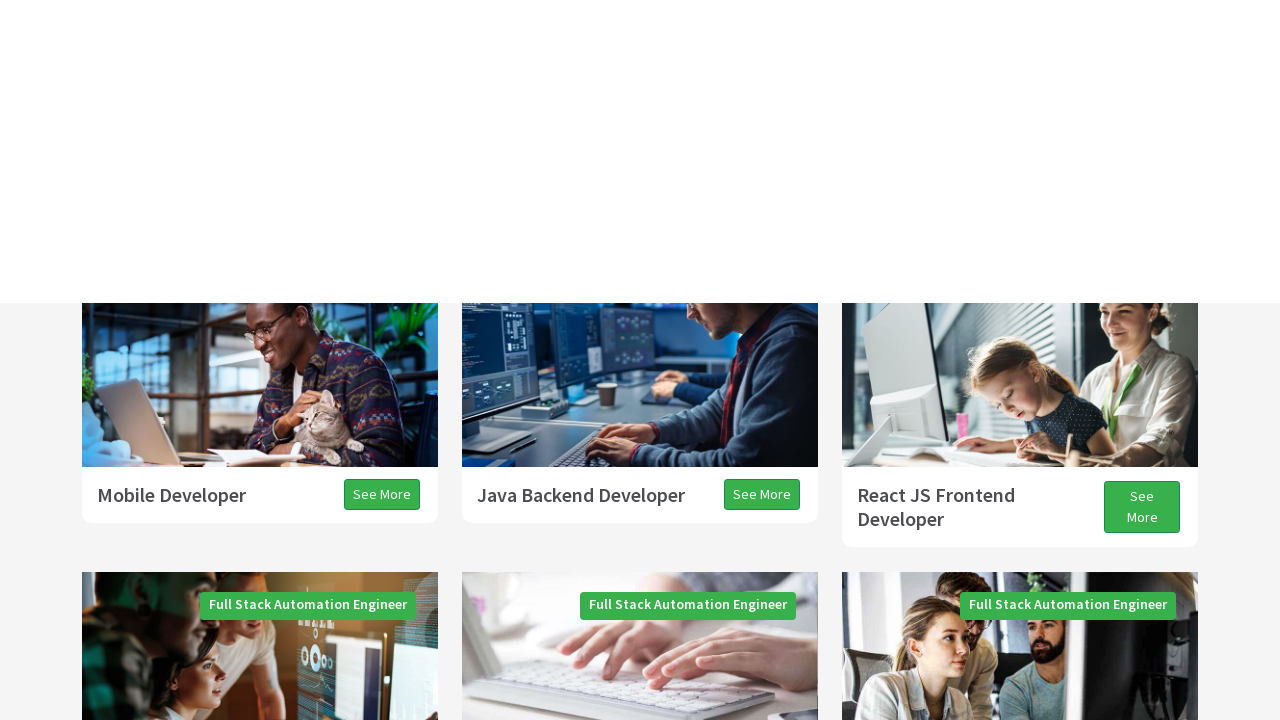

Waited 1 second after scroll (iteration 2/5)
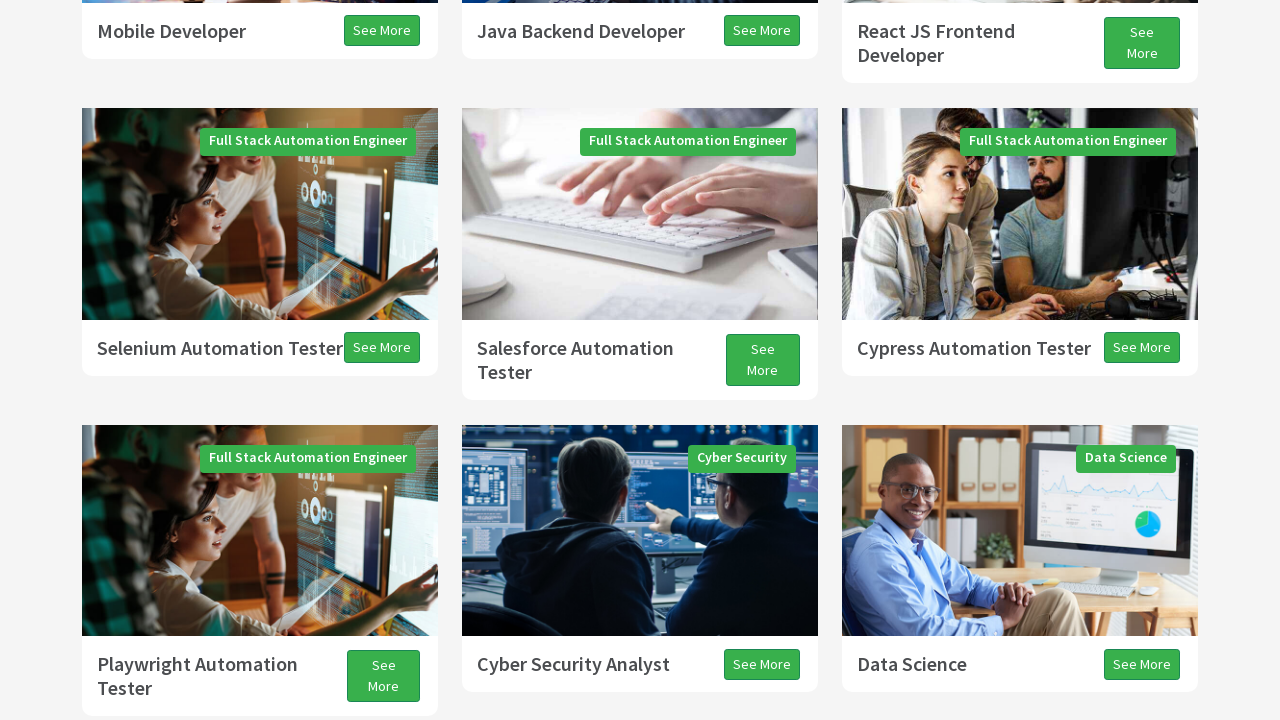

Scrolled down using PAGE_DOWN key with pause (iteration 3/5)
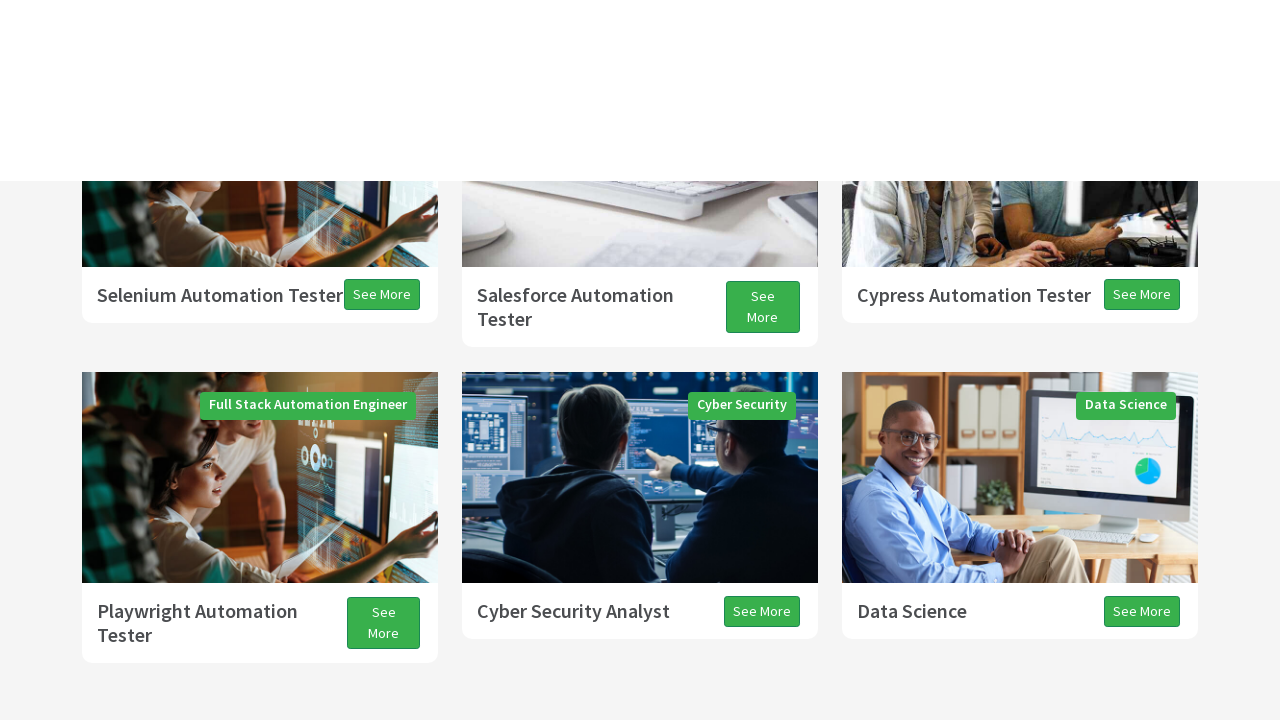

Waited 1 second after scroll (iteration 3/5)
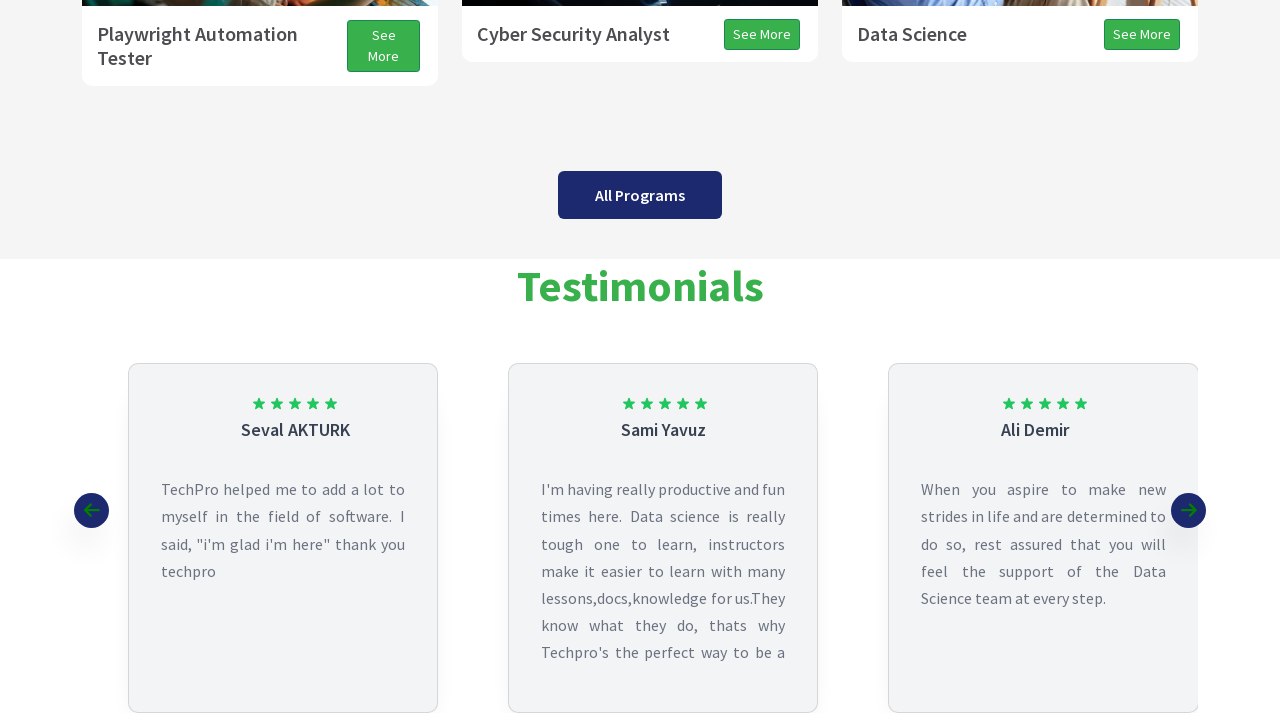

Scrolled down using PAGE_DOWN key with pause (iteration 4/5)
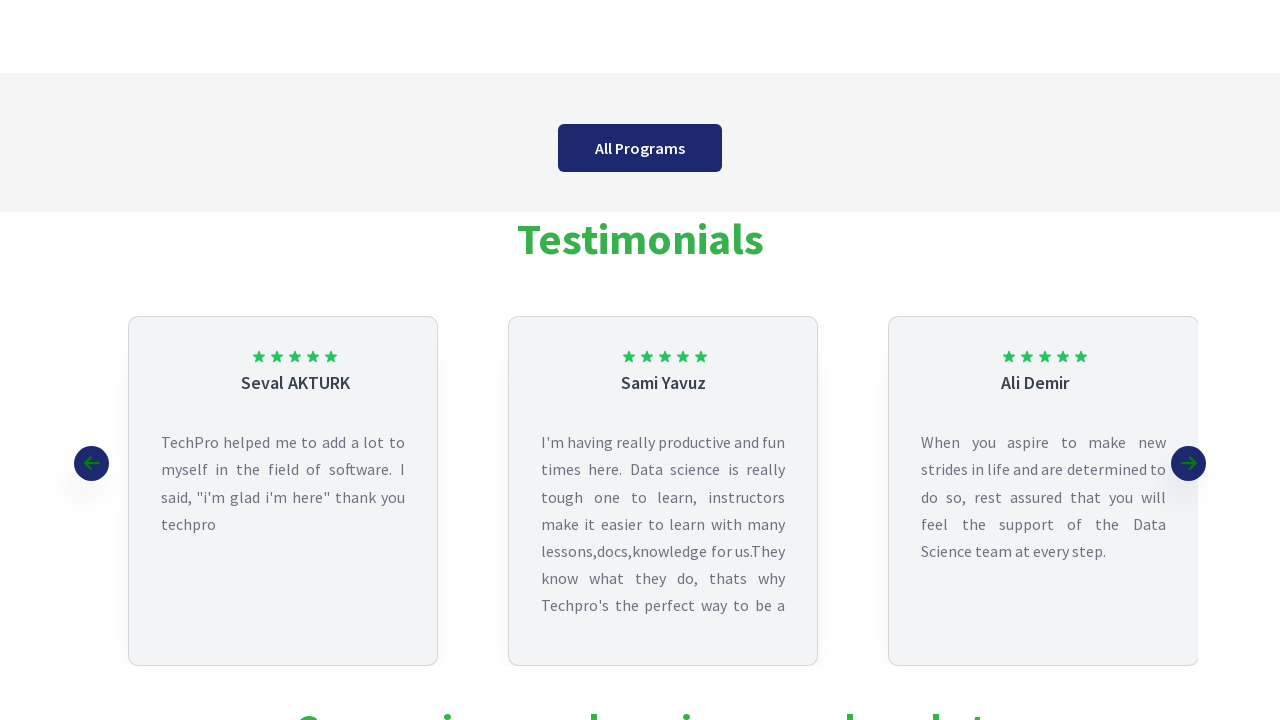

Waited 1 second after scroll (iteration 4/5)
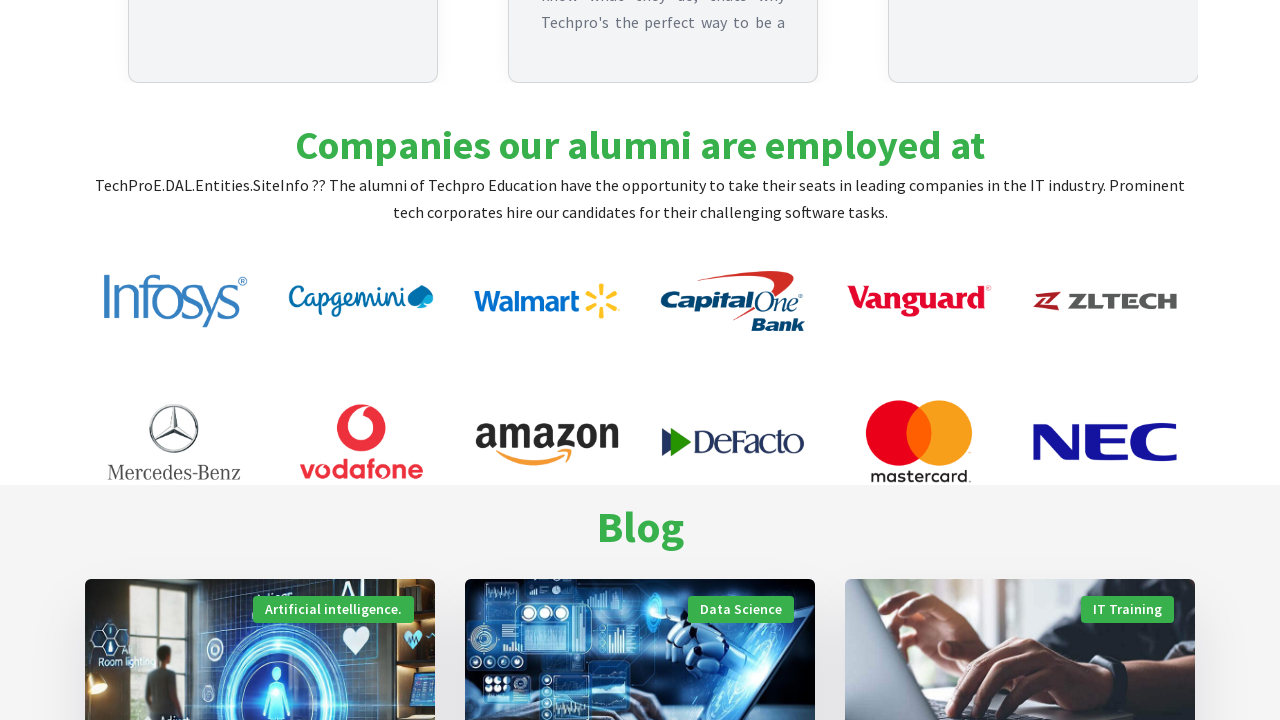

Scrolled down using PAGE_DOWN key with pause (iteration 5/5)
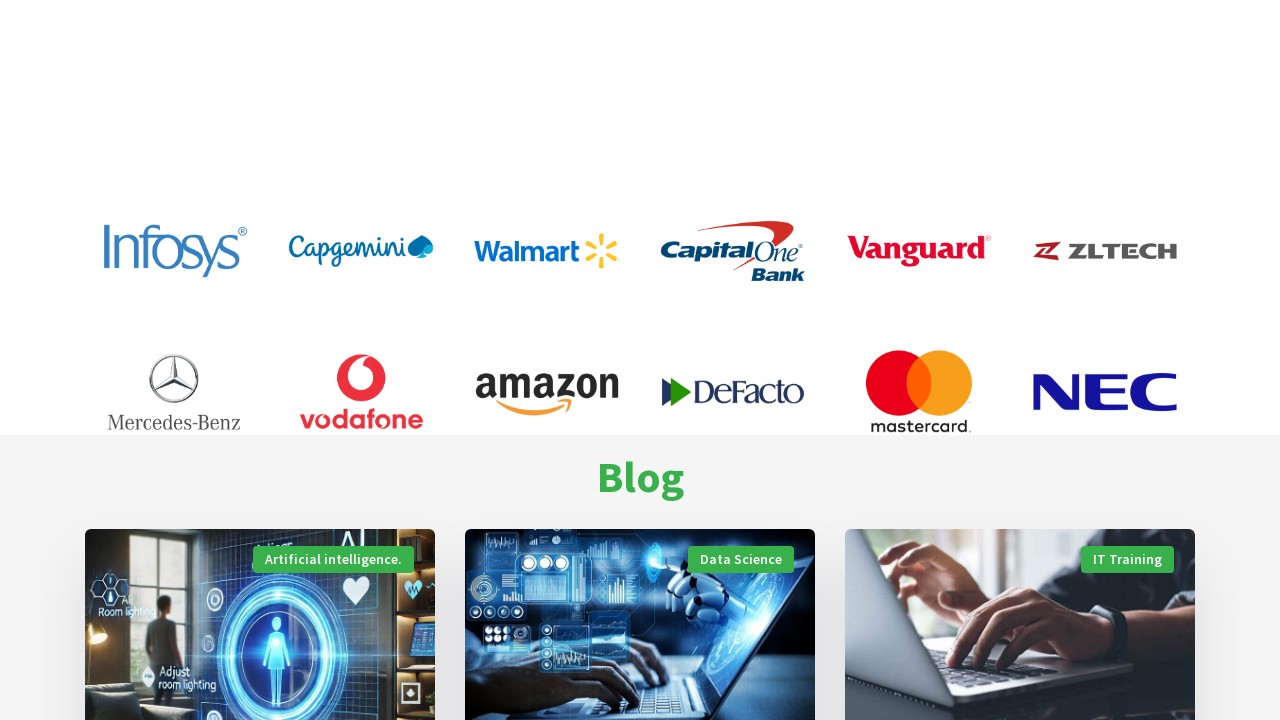

Waited 1 second after scroll (iteration 5/5)
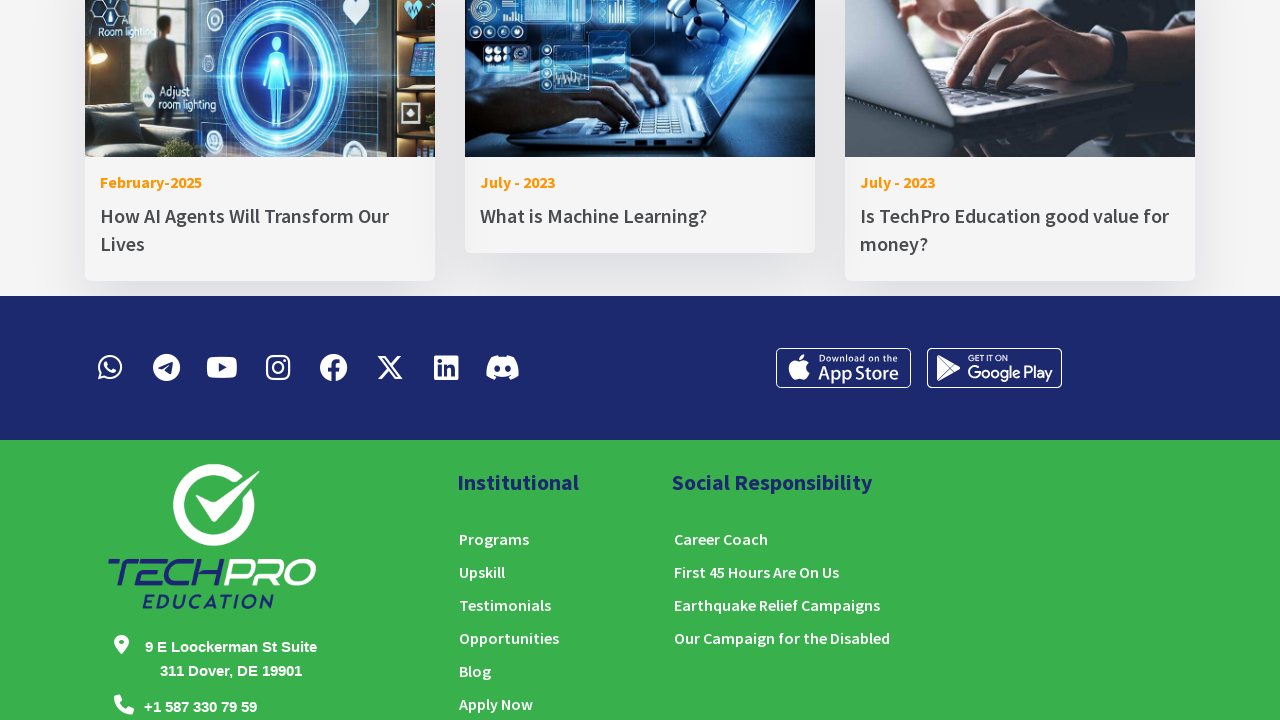

Waited 3 seconds before scrolling up
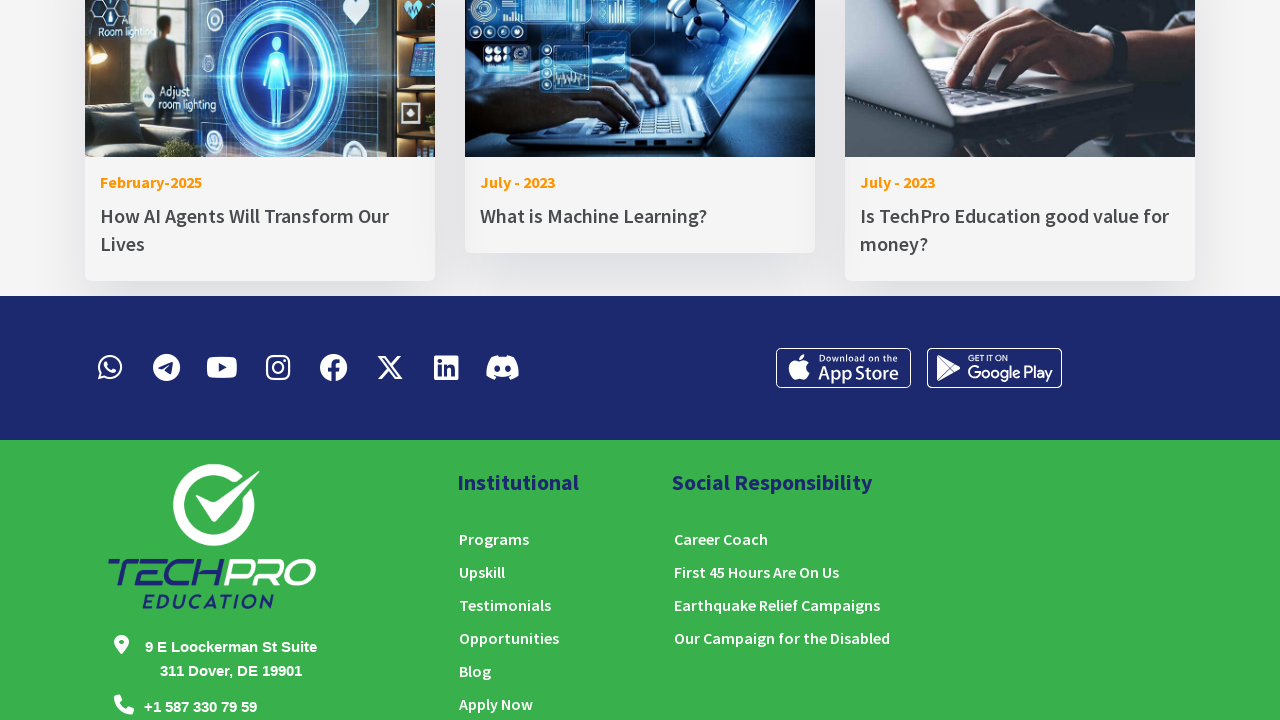

Scrolled up using PAGE_UP key with pause (iteration 1/5)
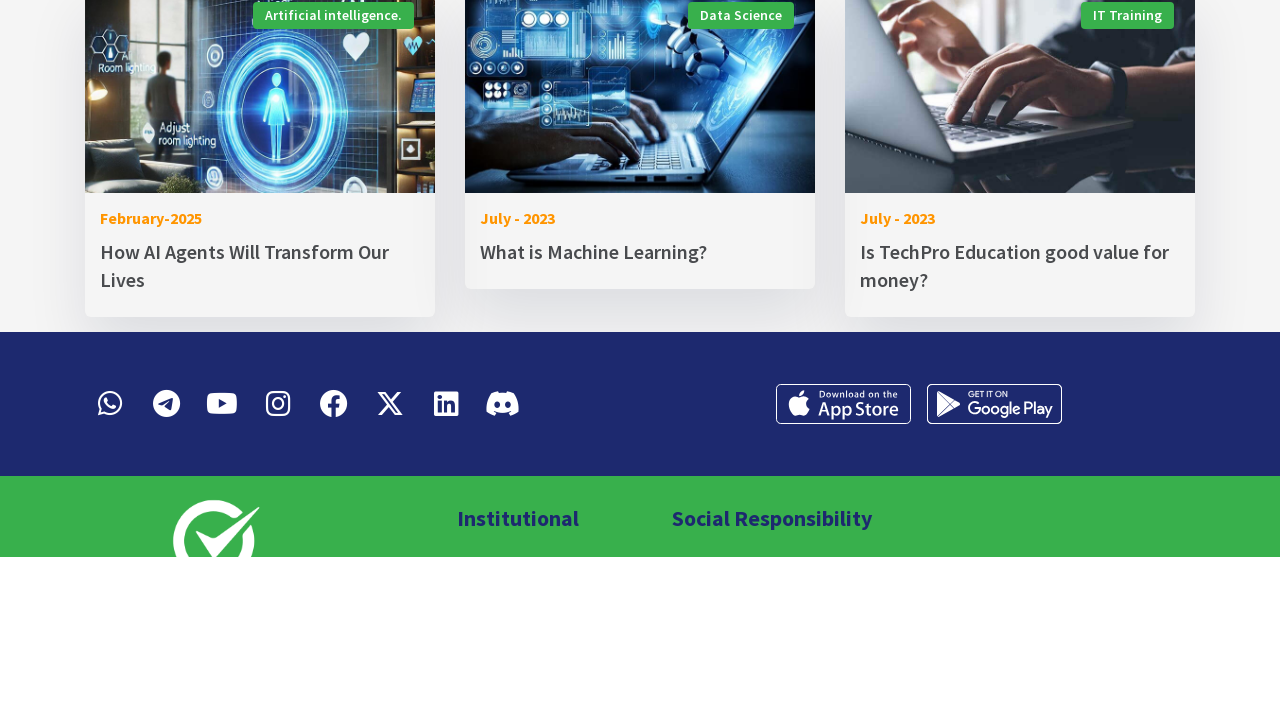

Waited 1 second after scroll (iteration 1/5)
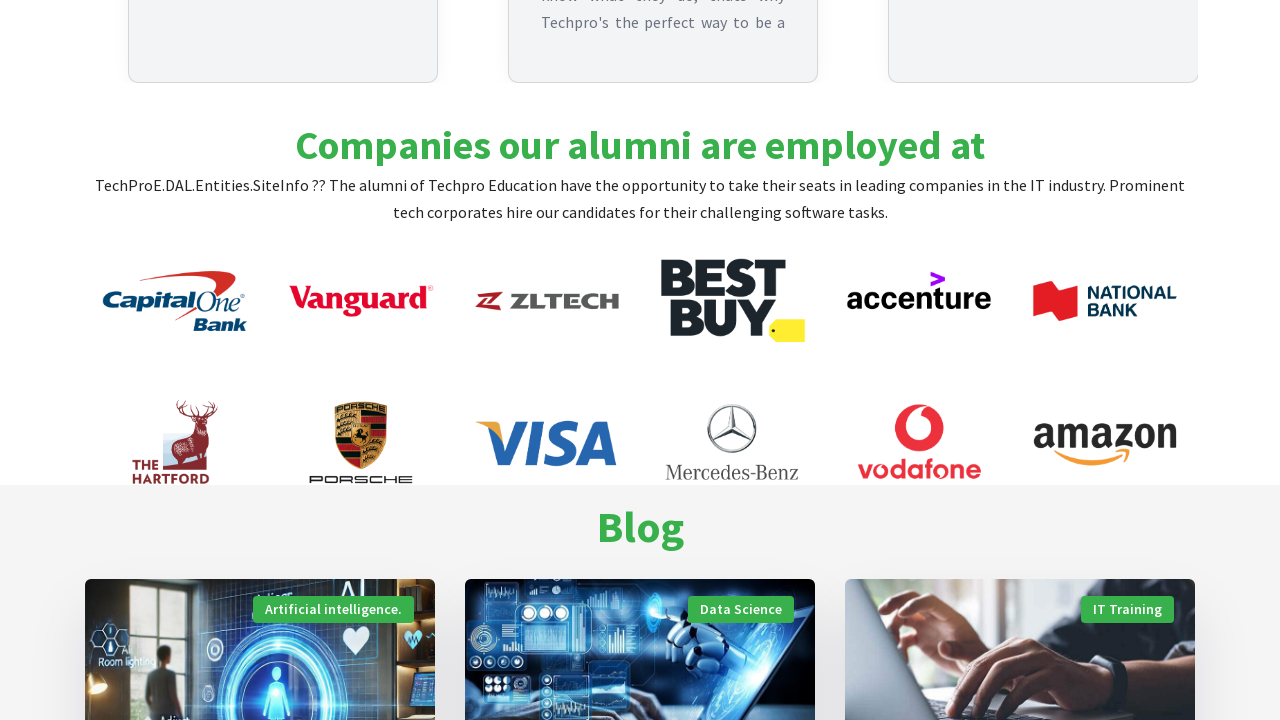

Scrolled up using PAGE_UP key with pause (iteration 2/5)
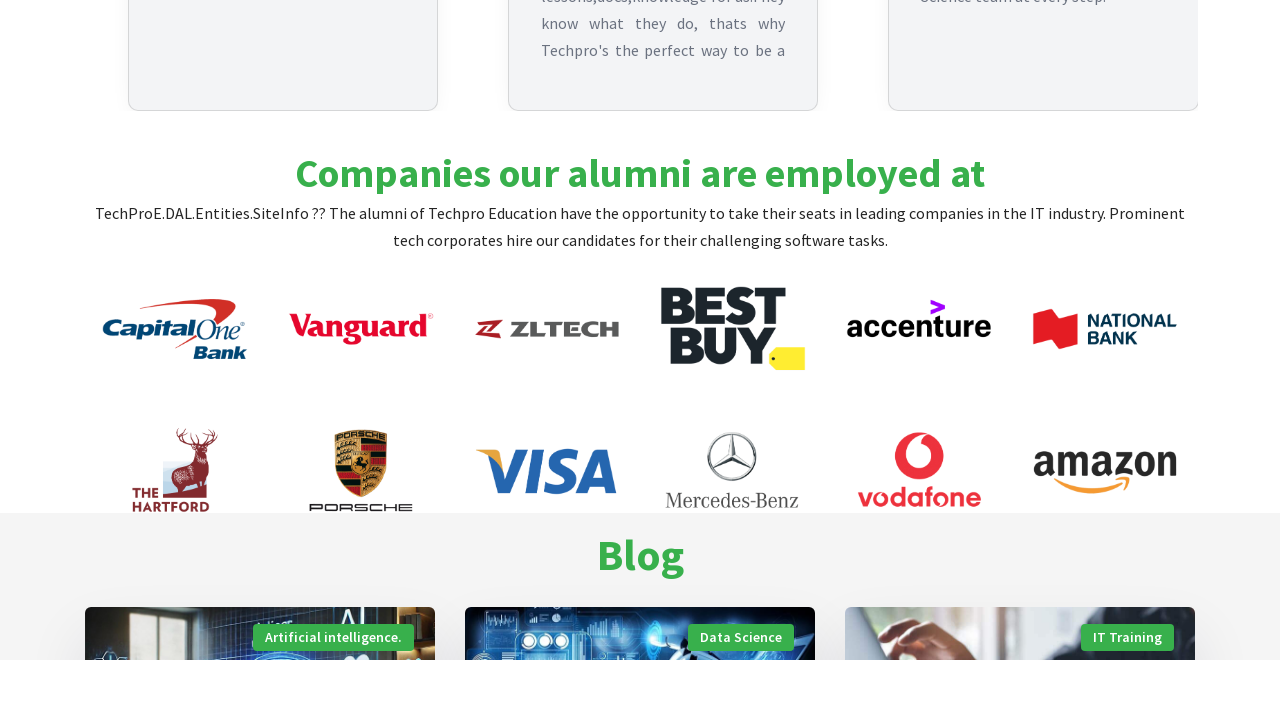

Waited 1 second after scroll (iteration 2/5)
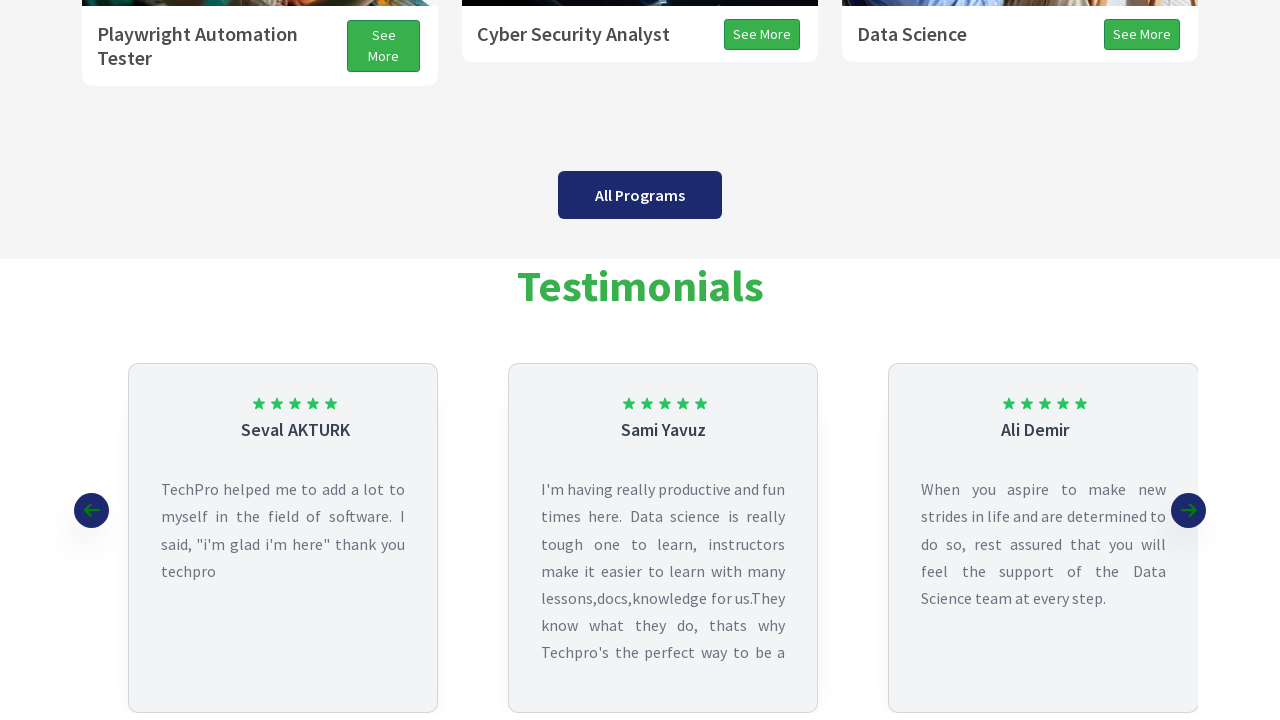

Scrolled up using PAGE_UP key with pause (iteration 3/5)
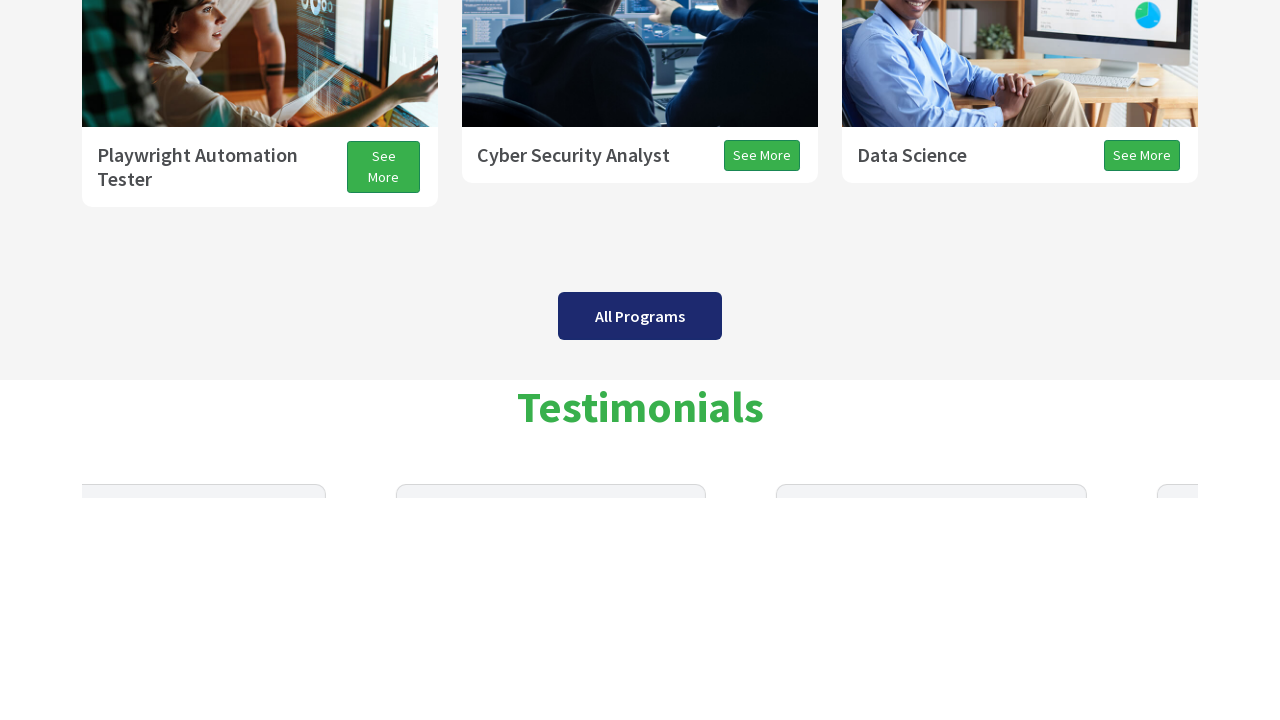

Waited 1 second after scroll (iteration 3/5)
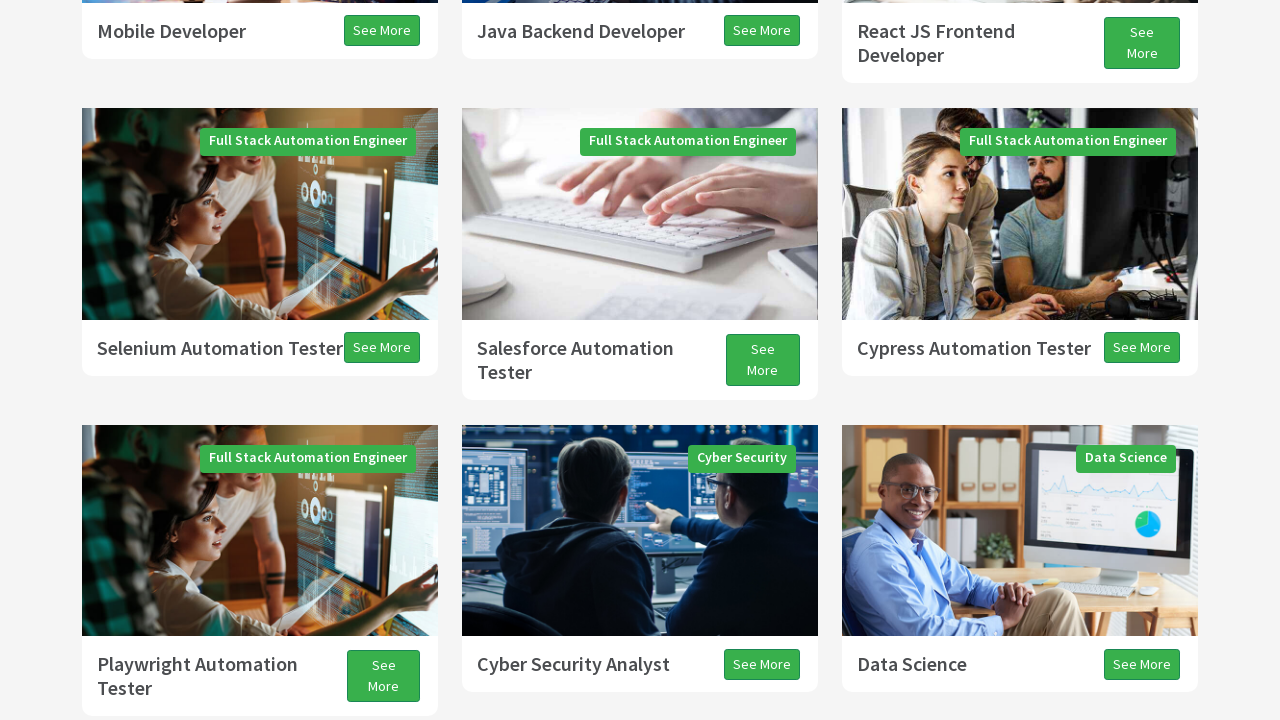

Scrolled up using PAGE_UP key with pause (iteration 4/5)
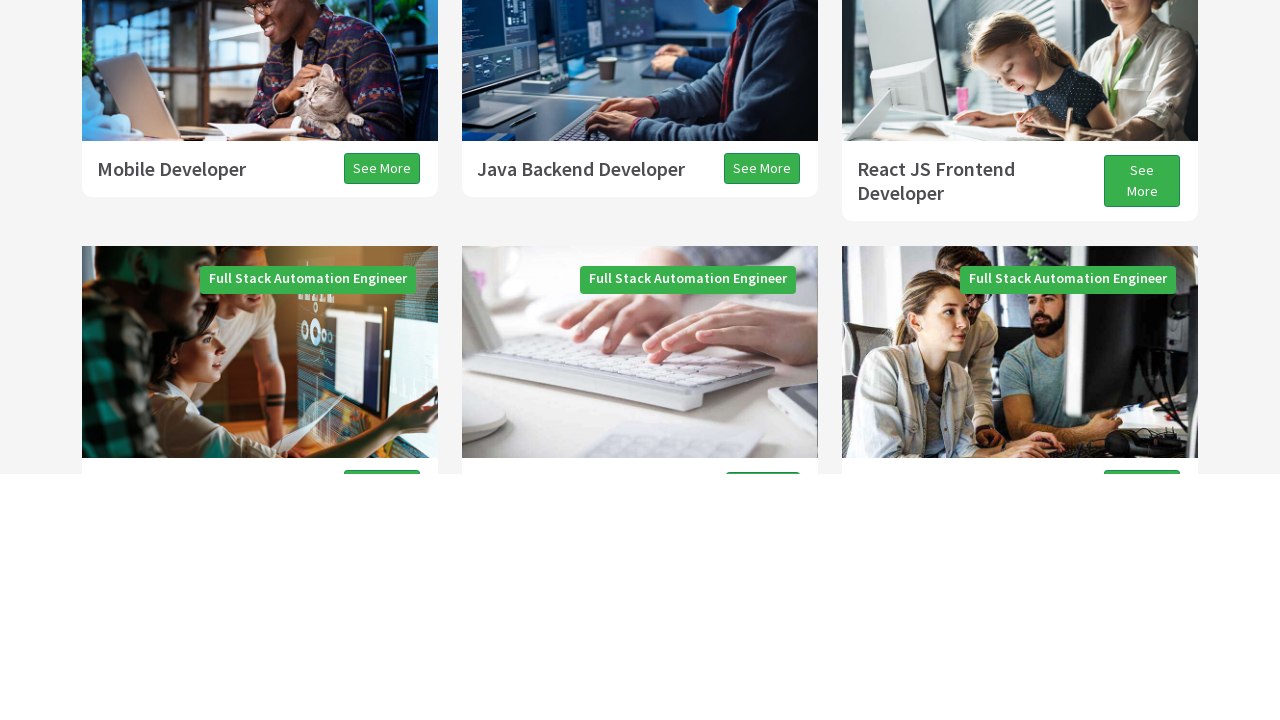

Waited 1 second after scroll (iteration 4/5)
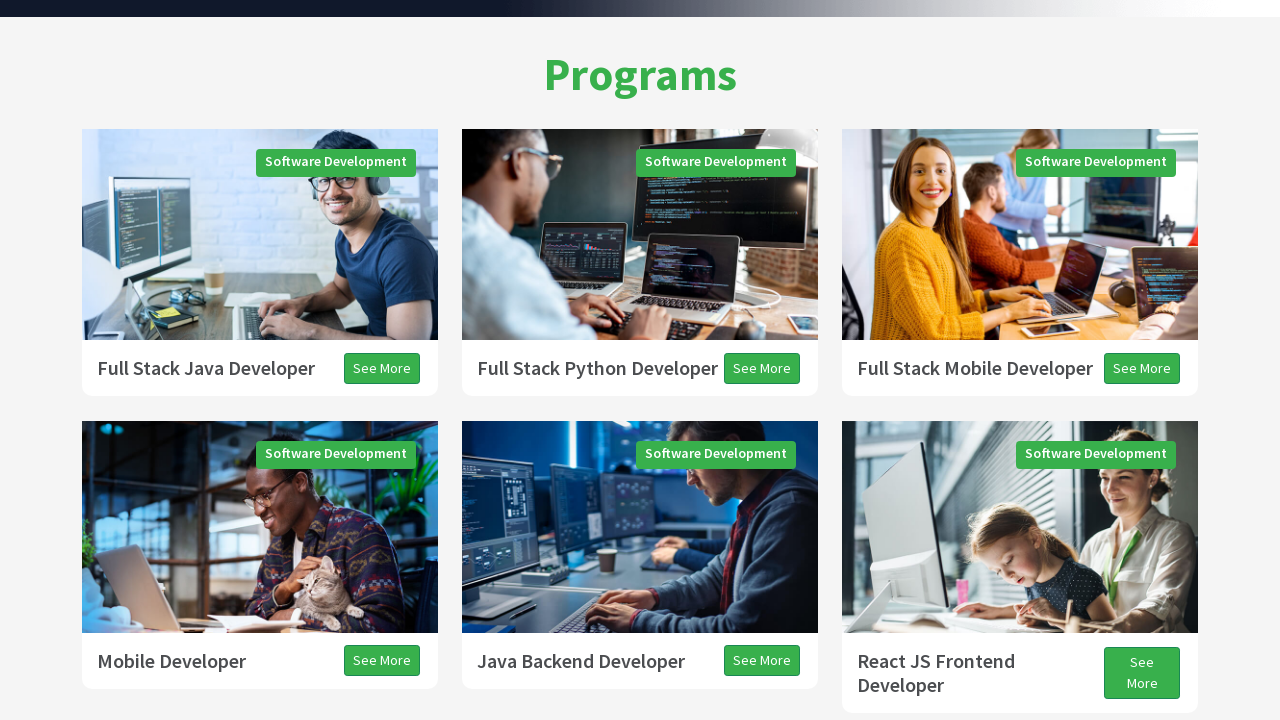

Scrolled up using PAGE_UP key with pause (iteration 5/5)
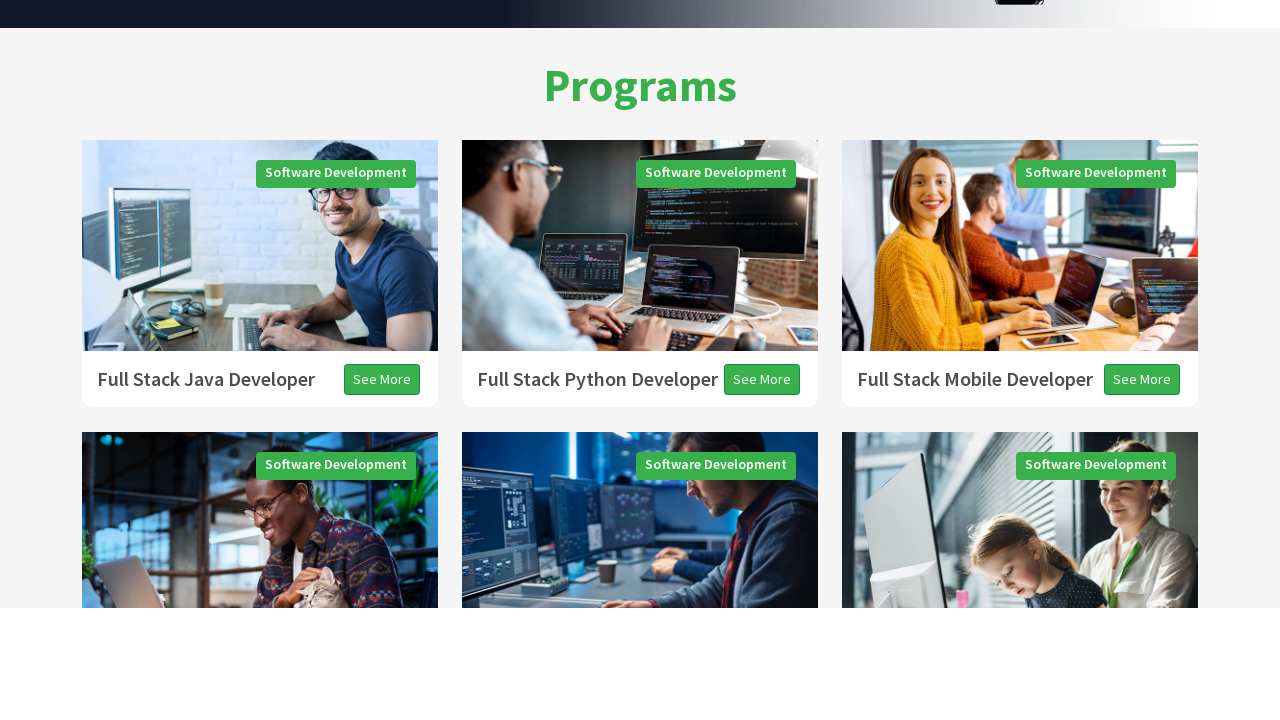

Waited 1 second after scroll (iteration 5/5)
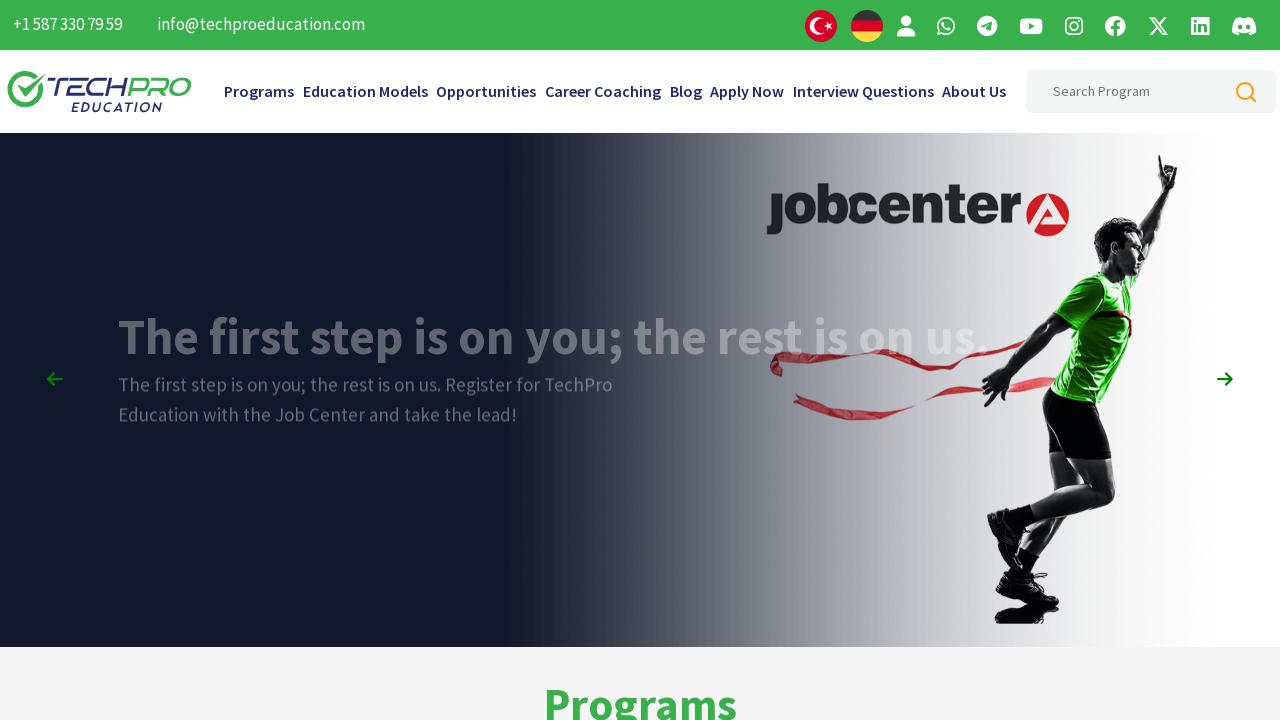

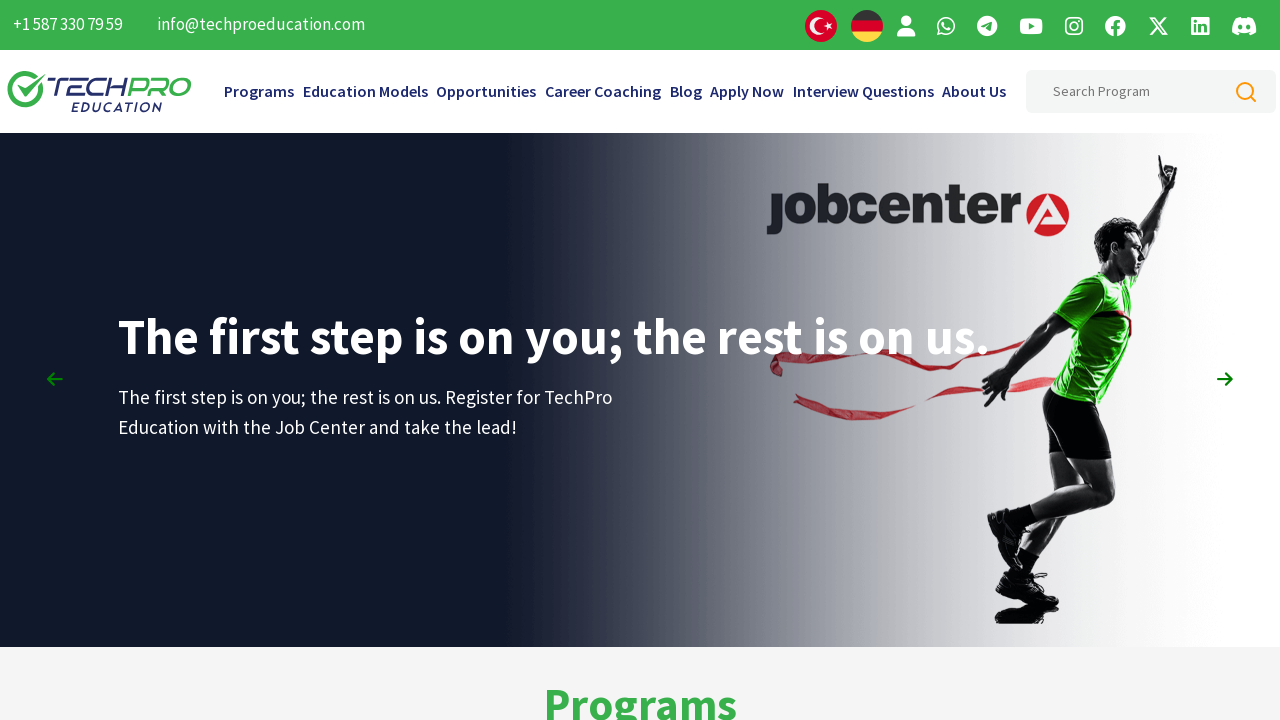